Tests handling a JavaScript alert by clicking a link to trigger the alert, waiting for it to appear, retrieving its text, and accepting it.

Starting URL: https://www.selenium.dev/documentation/webdriver/interactions/alerts/

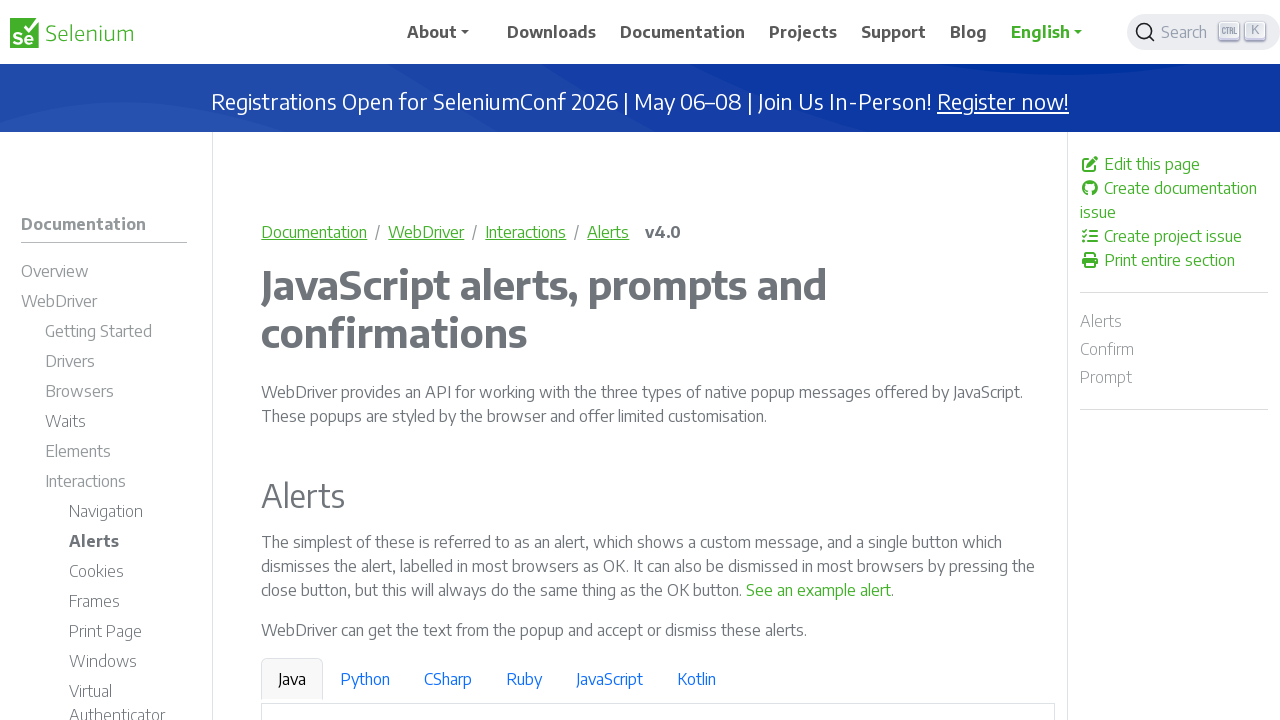

Navigated to alert handling documentation page
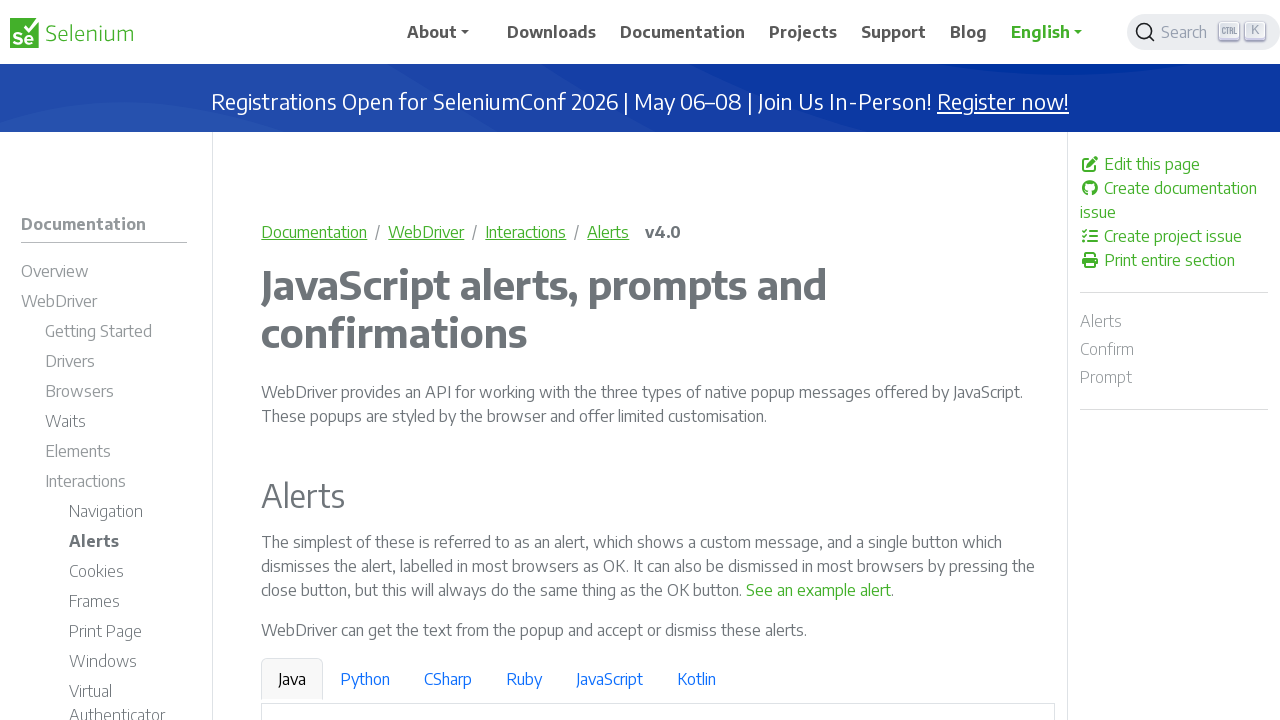

Clicked link to trigger JavaScript alert at (819, 590) on text=See an example alert
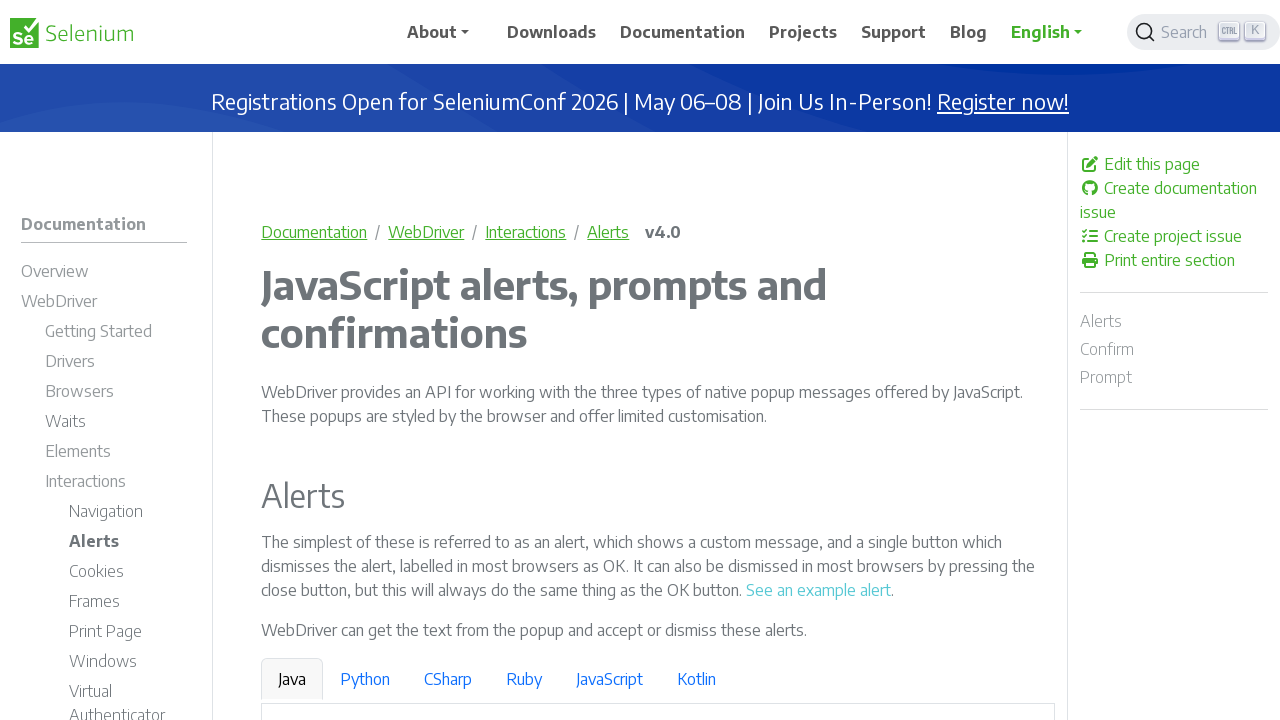

Set up dialog handler to accept alert
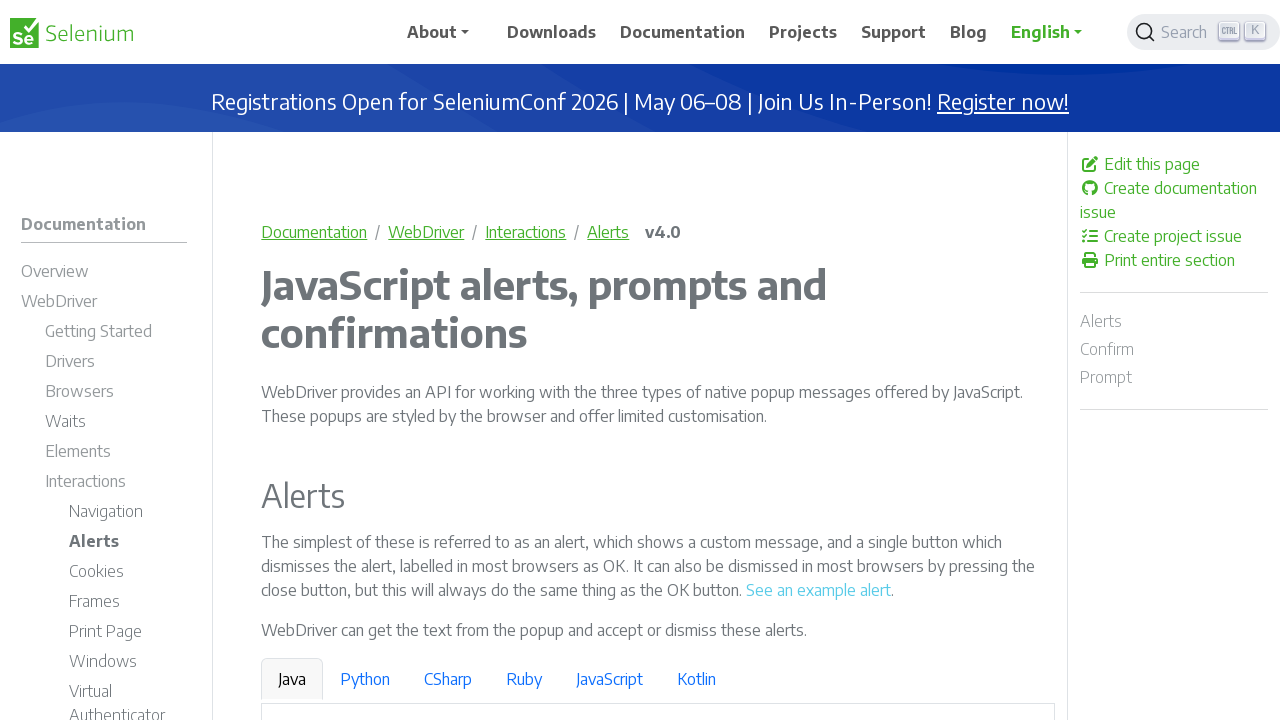

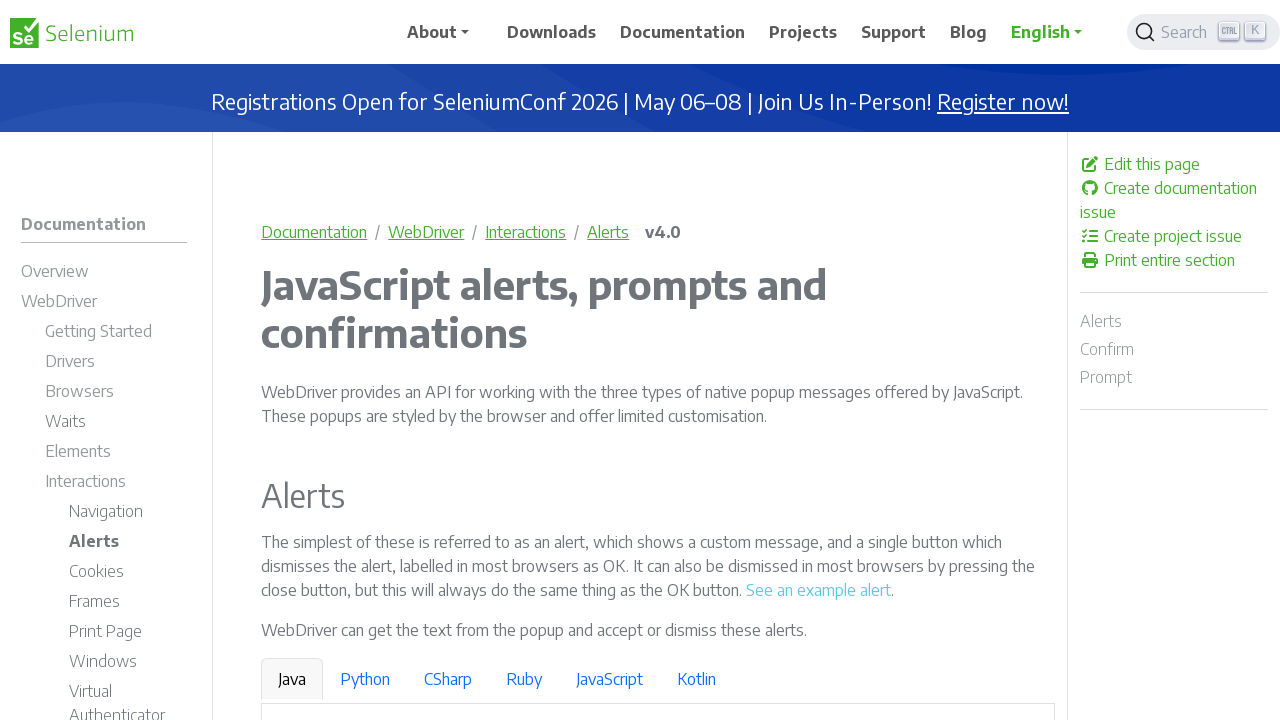